Tests checkbox functionality by verifying initial state, clicking a checkbox, and counting total checkboxes on the page

Starting URL: https://rahulshettyacademy.com/dropdownsPractise/

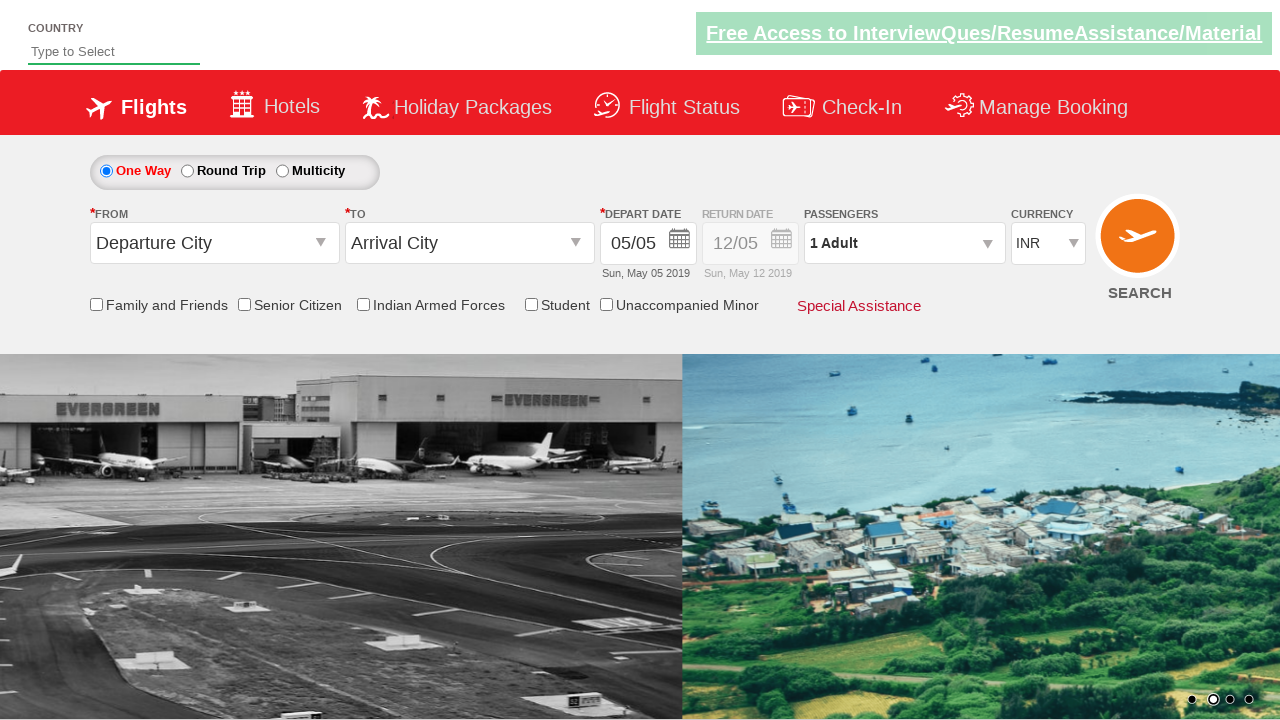

Verified that the friends and family checkbox is not initially selected
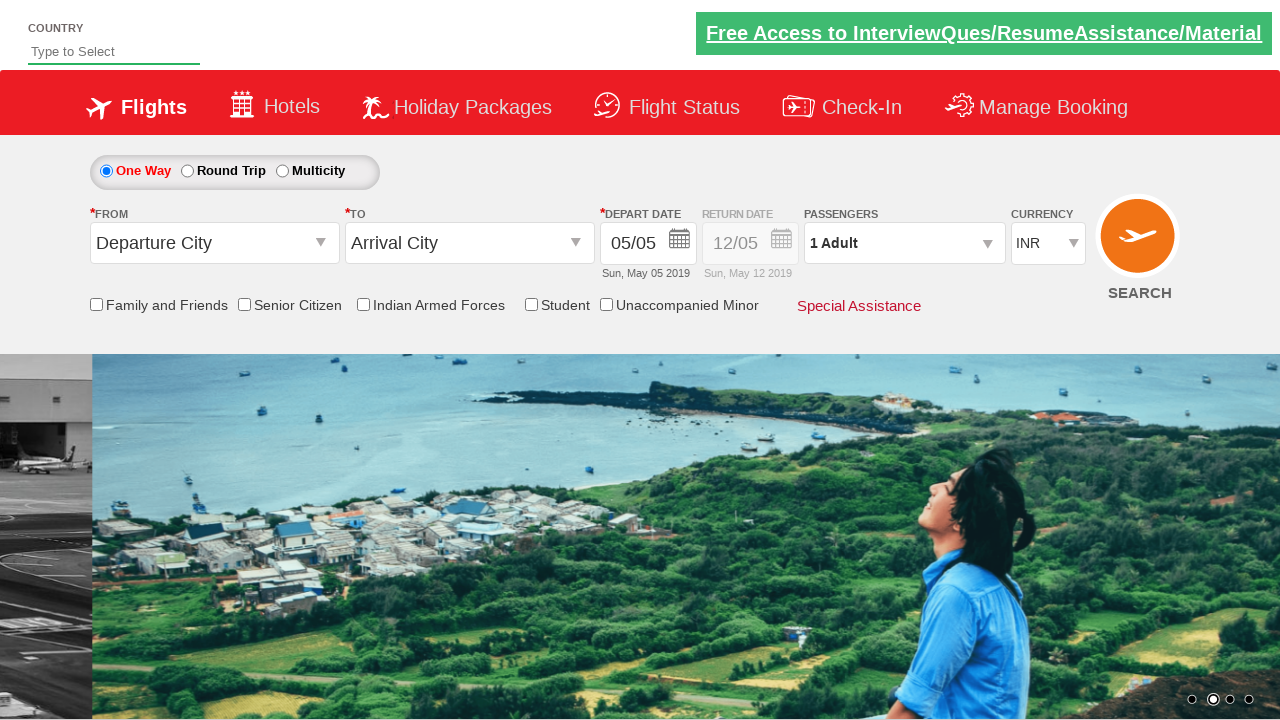

Clicked the friends and family checkbox at (96, 304) on #ctl00_mainContent_chk_friendsandfamily
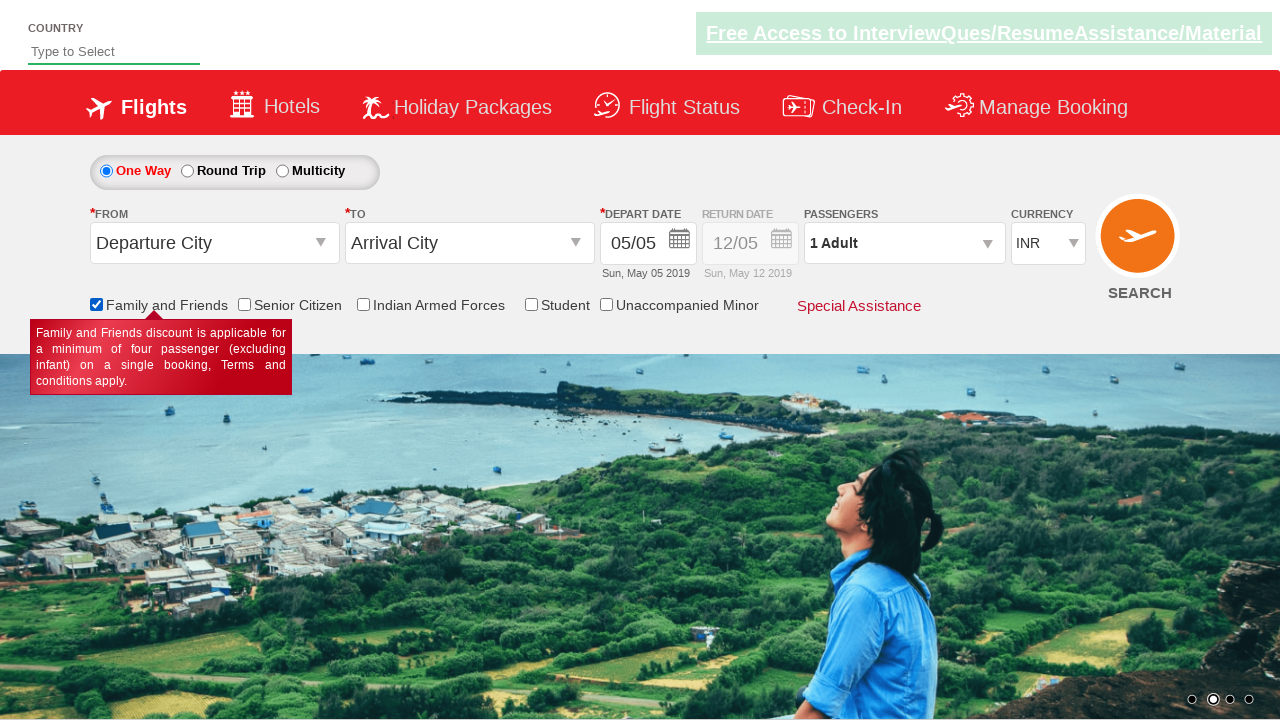

Verified that the friends and family checkbox is now selected
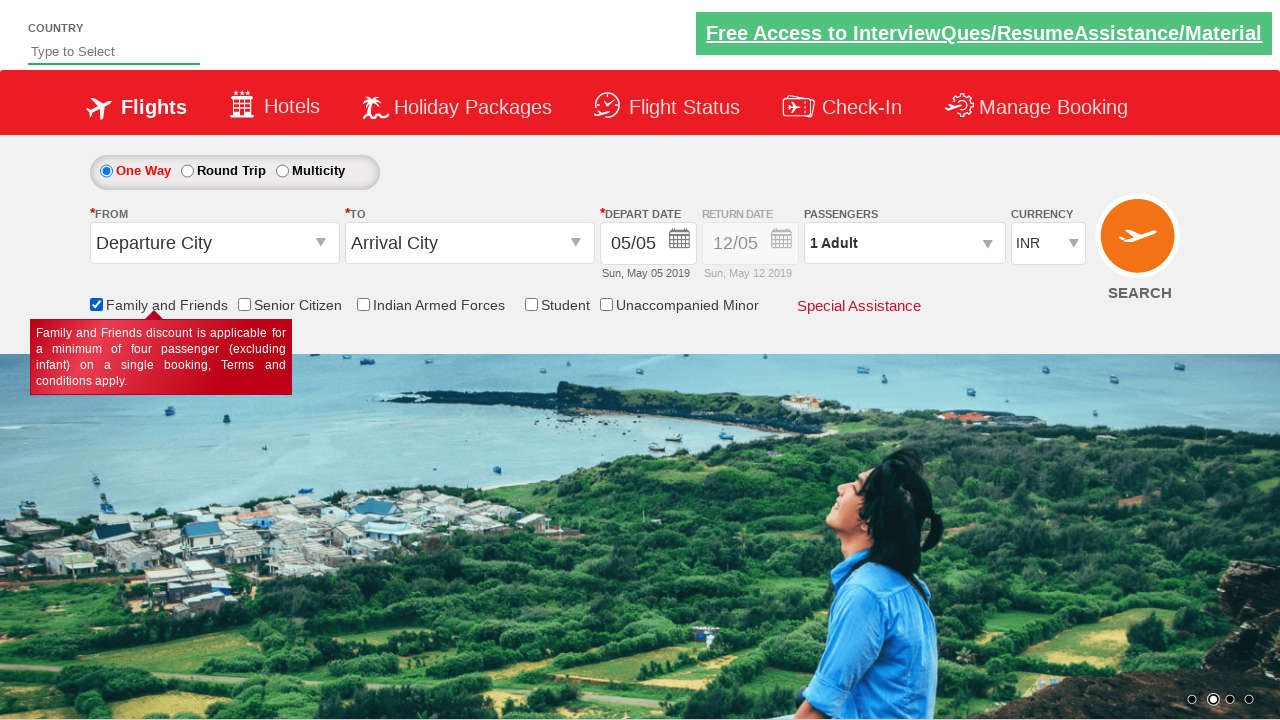

Counted total checkboxes on page: 6
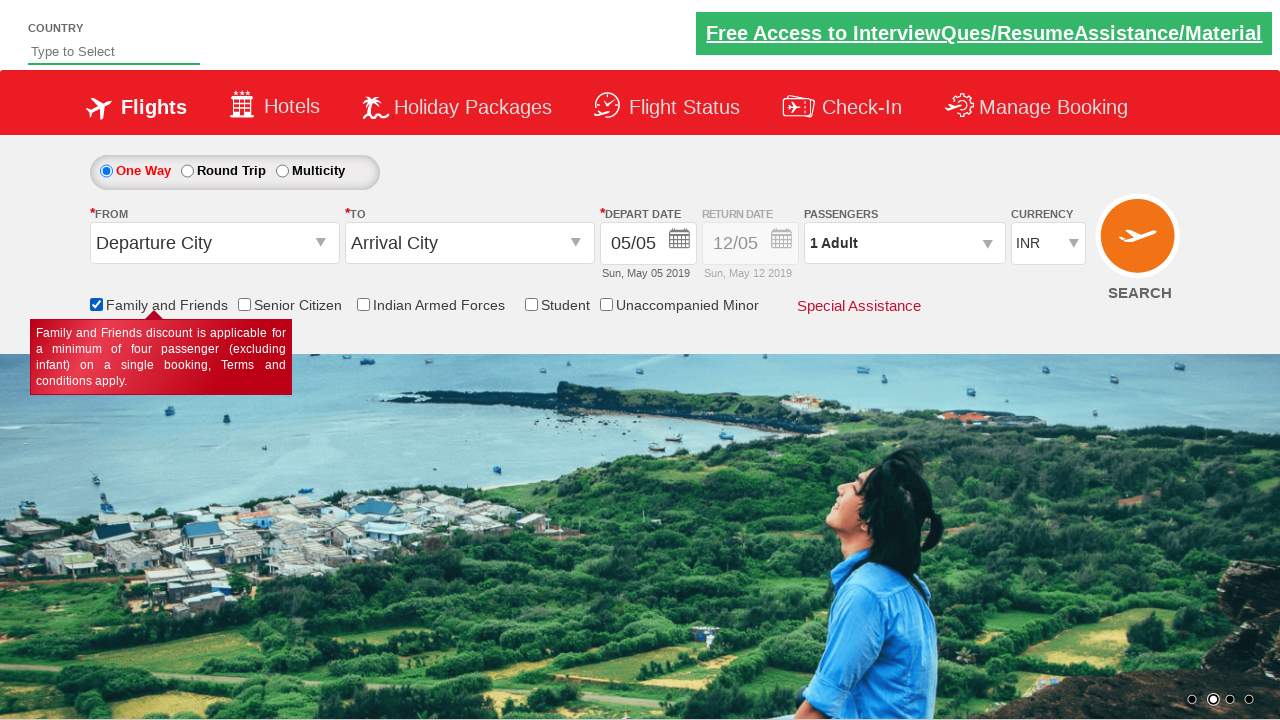

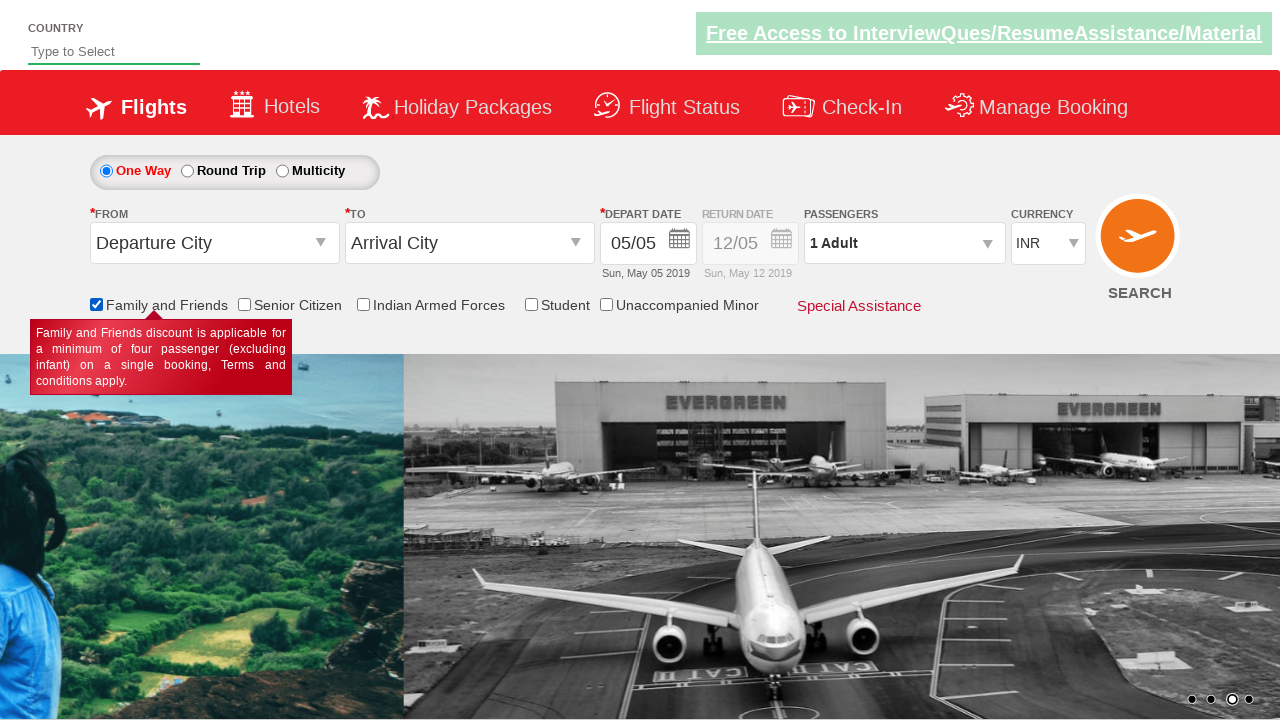